Tests drag and drop functionality on jQueryUI demo page by dragging a draggable element onto a droppable target within an iframe

Starting URL: https://jqueryui.com/droppable/

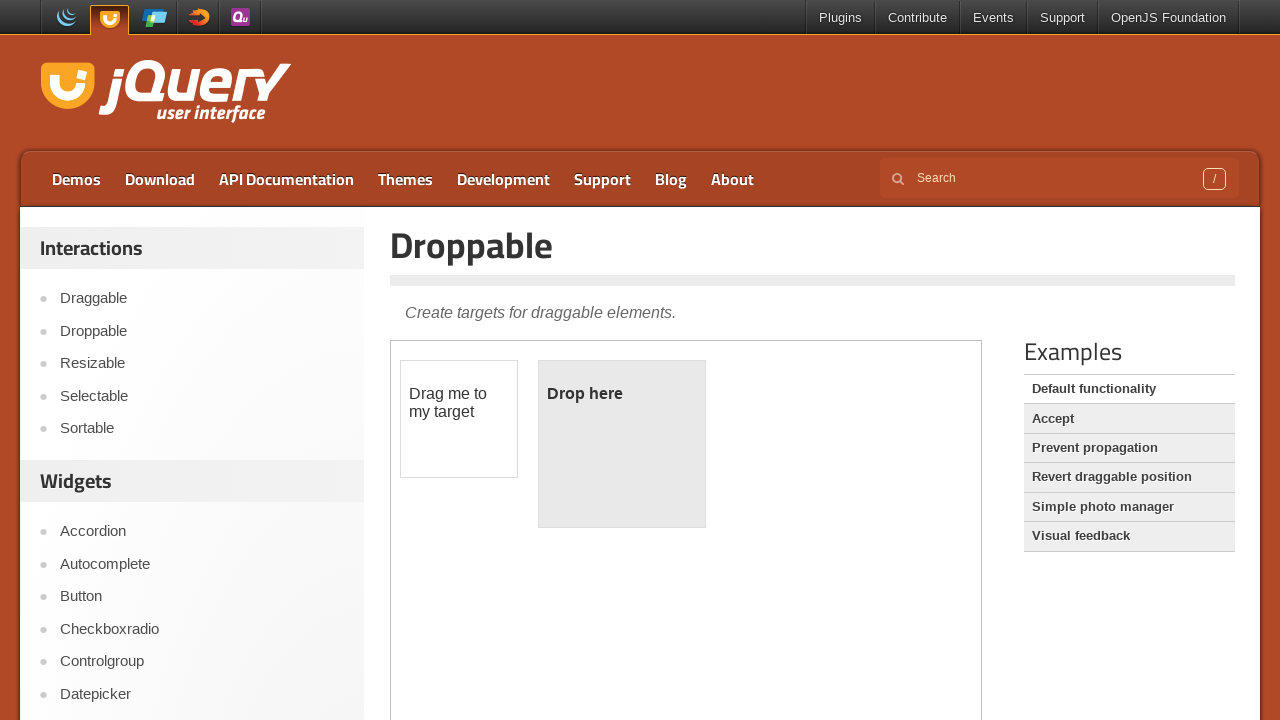

Located the demo iframe containing drag and drop elements
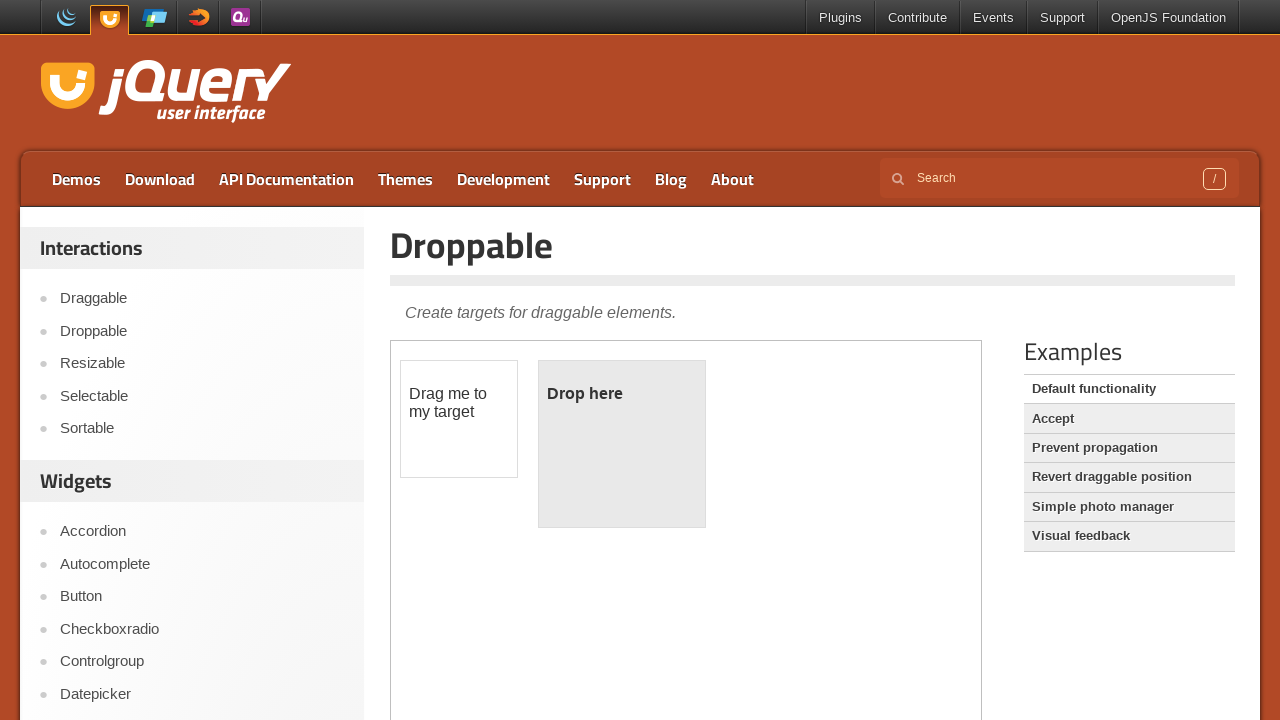

Located the draggable element
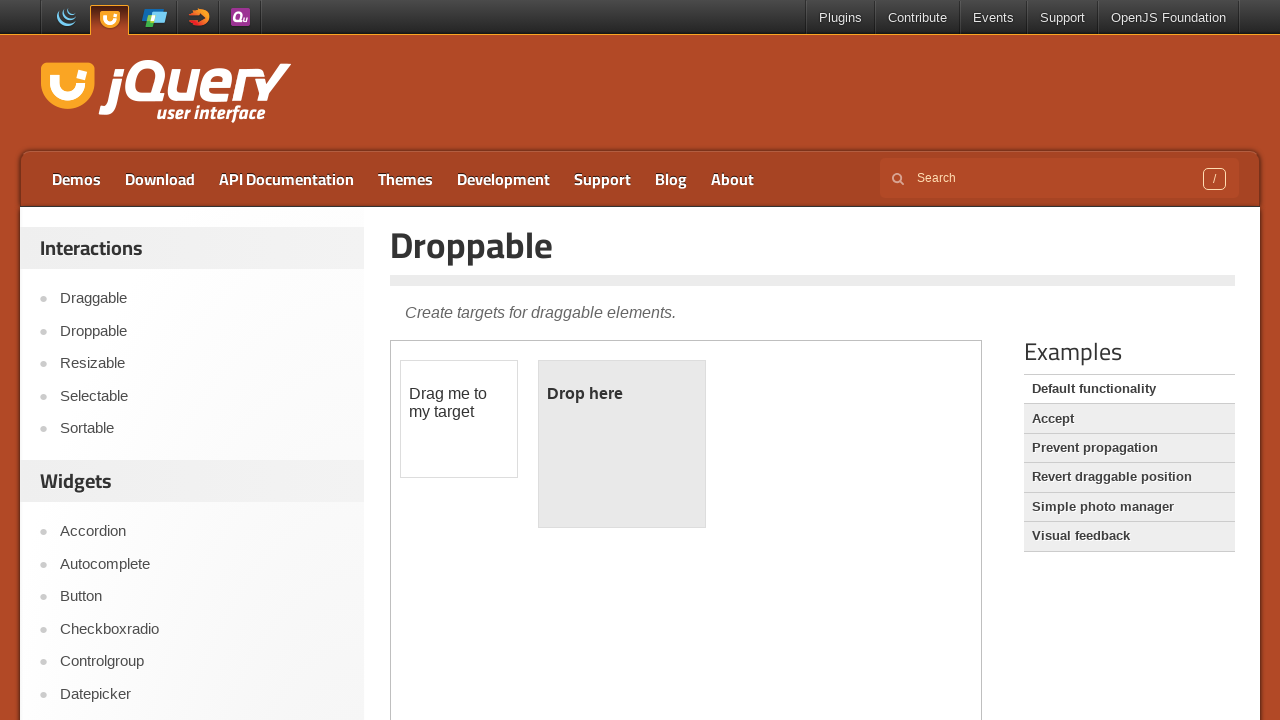

Located the droppable target element
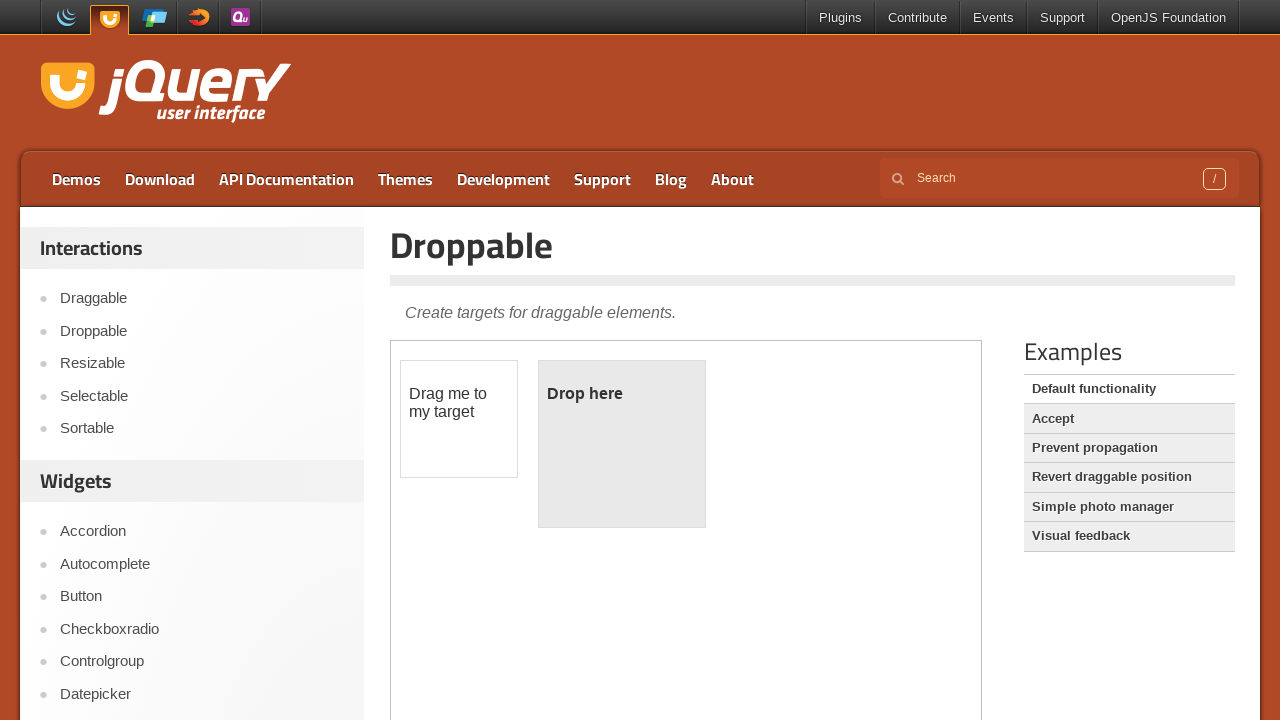

Dragged the draggable element onto the droppable target at (622, 444)
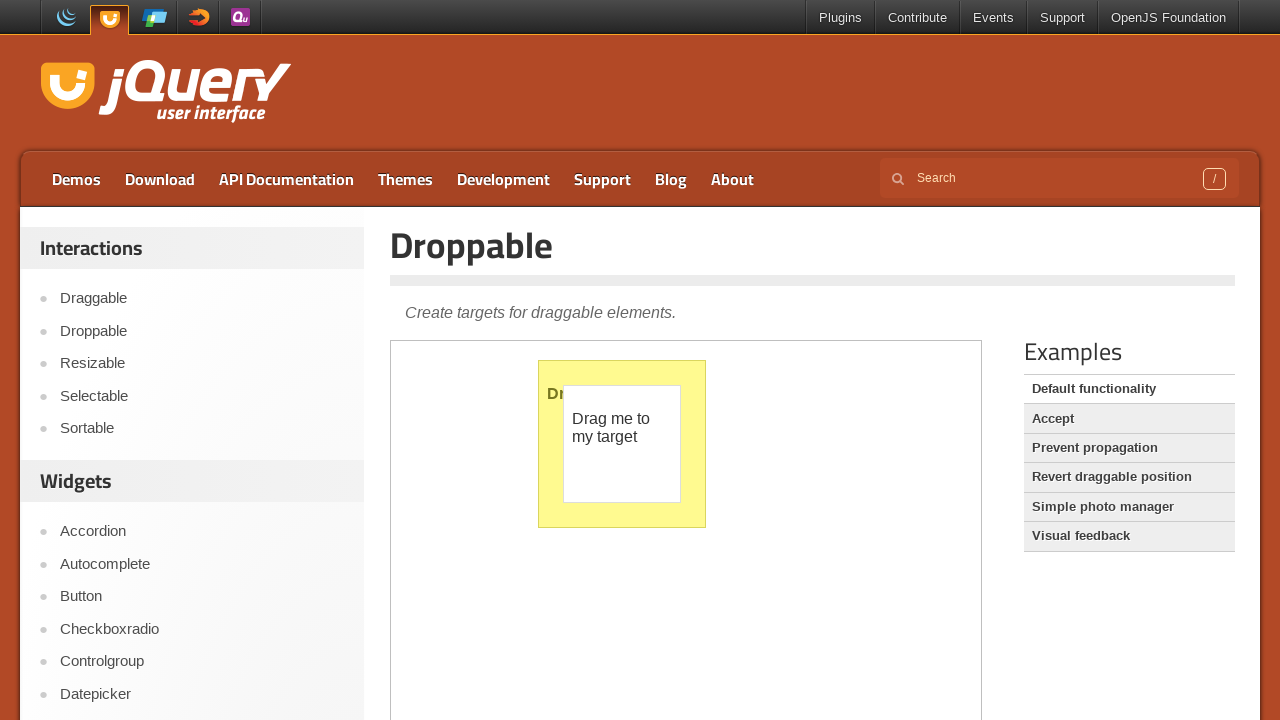

Verified drop was successful - droppable element now displays 'Dropped!'
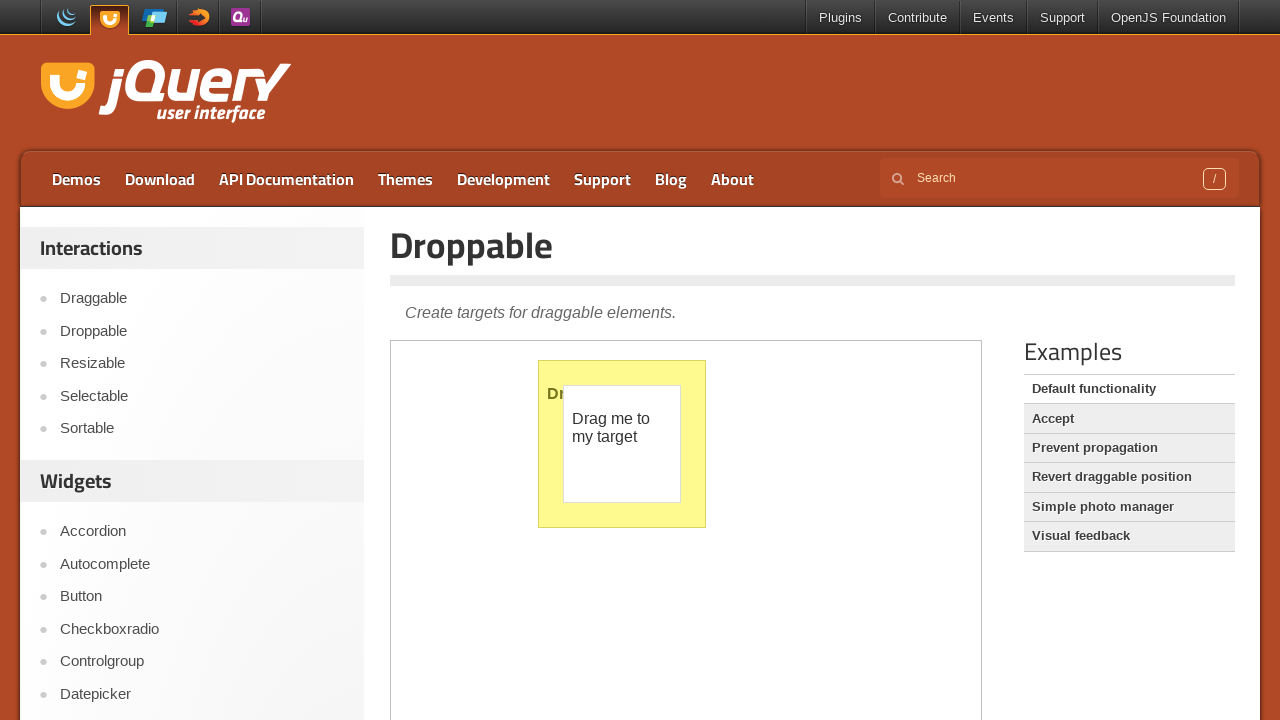

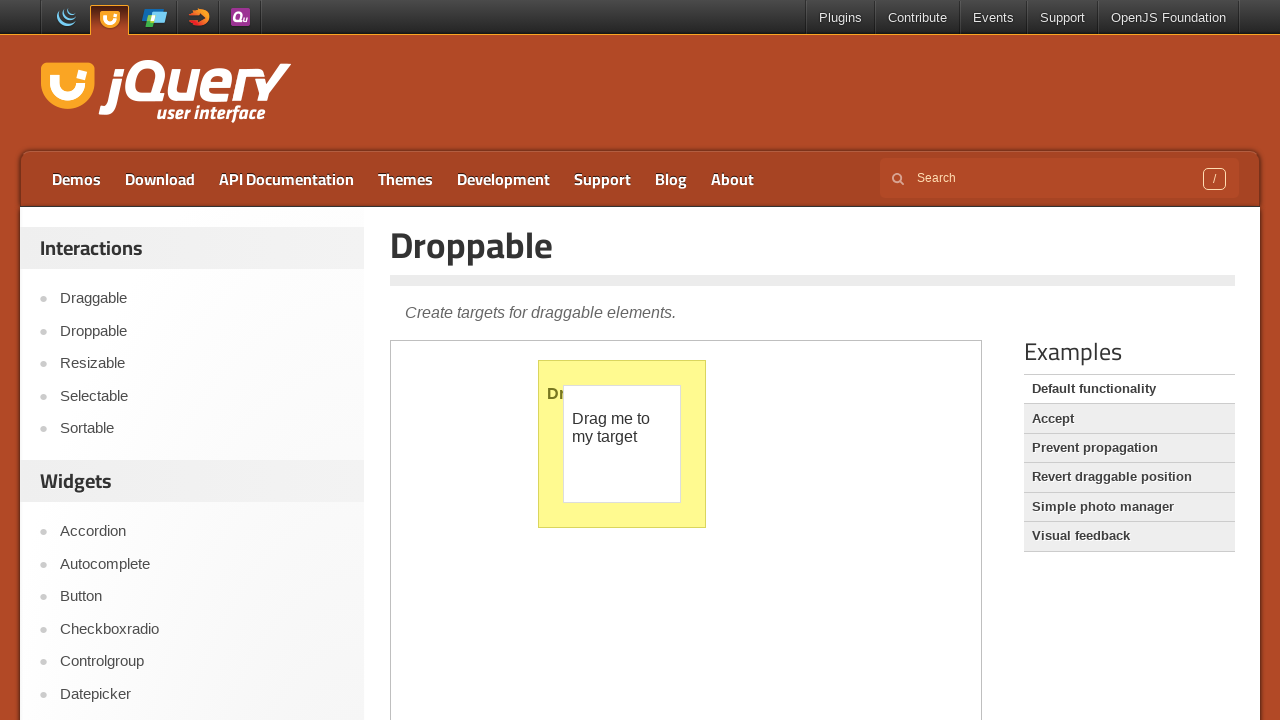